Tests a basic form demo by entering text into an input field and clicking a button to display the entered text.

Starting URL: https://syntaxprojects.com/basic-first-form-demo.php

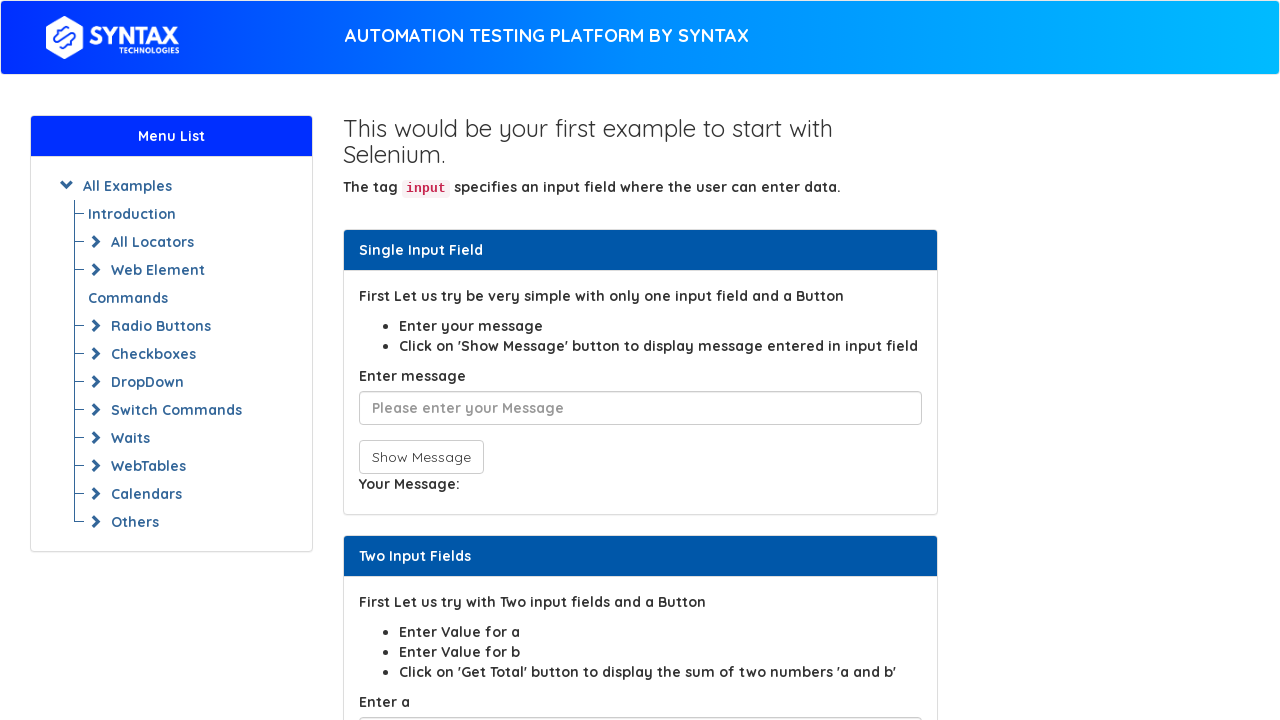

Filled input field with 'Abracadabra' using CSS selector for placeholder on input[placeholder*='Please enter']
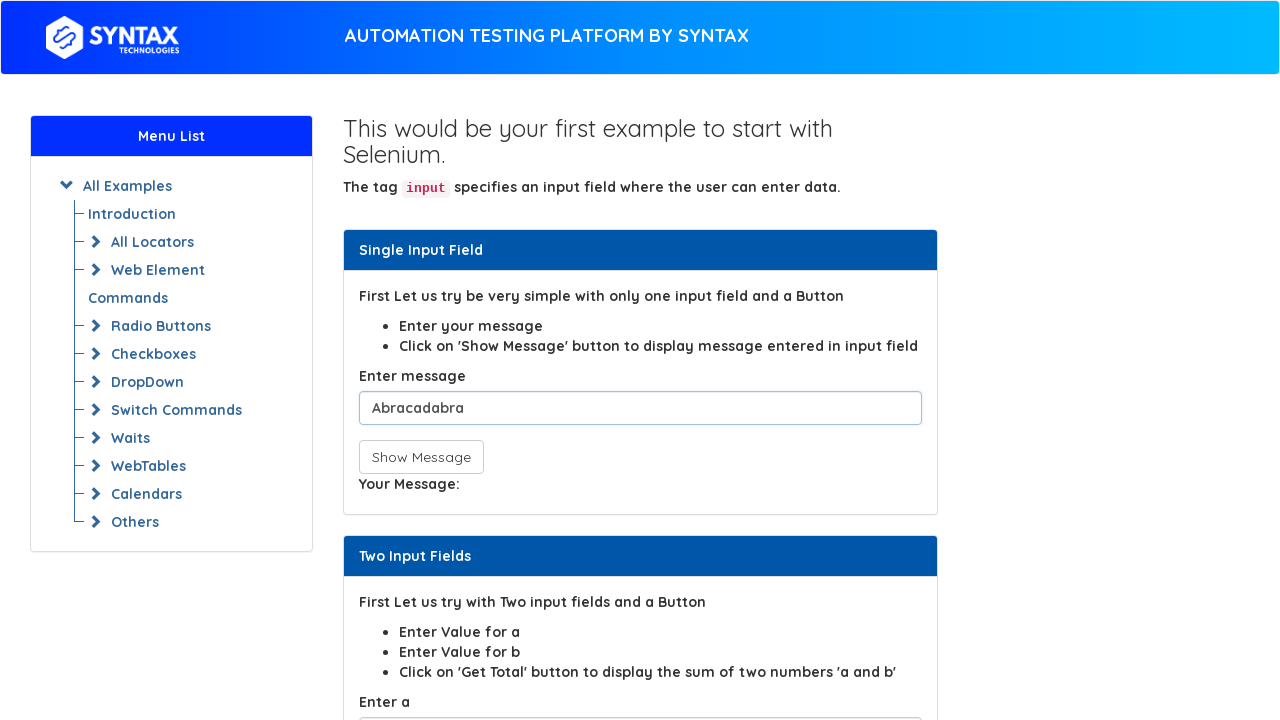

Clicked button with onclick attribute starting with 'showIn' at (421, 457) on button[onclick^='showIn']
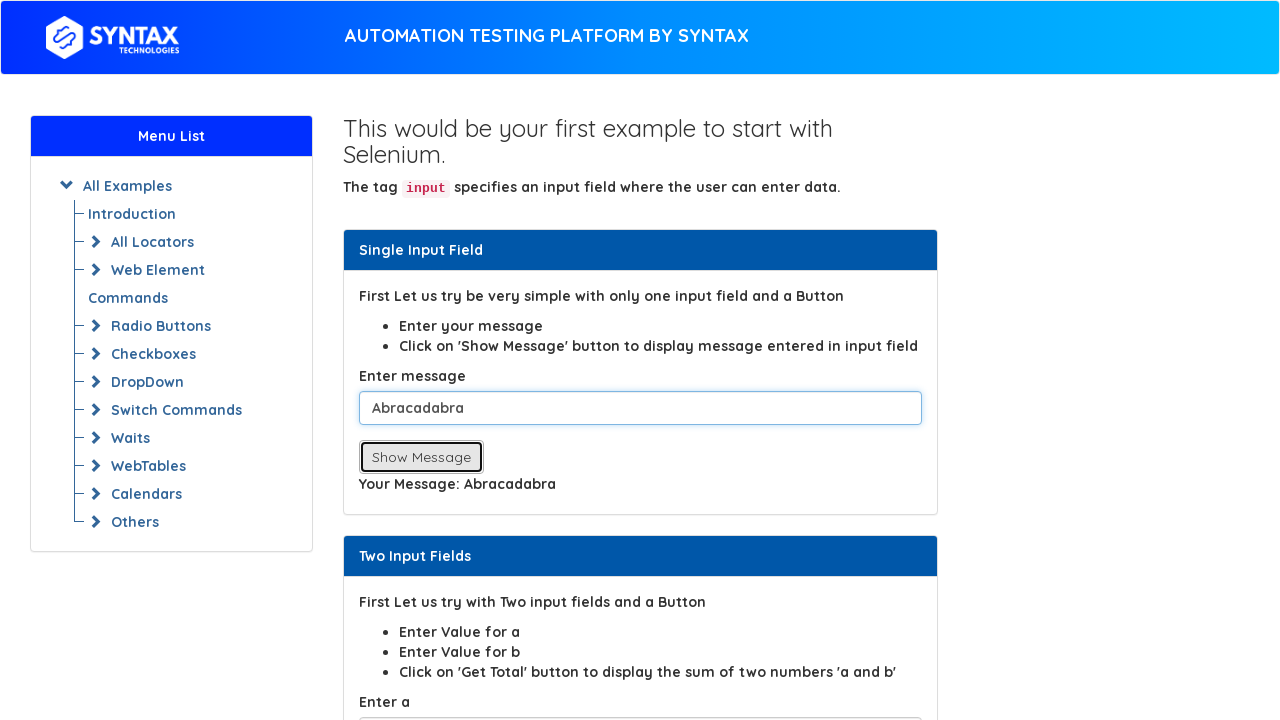

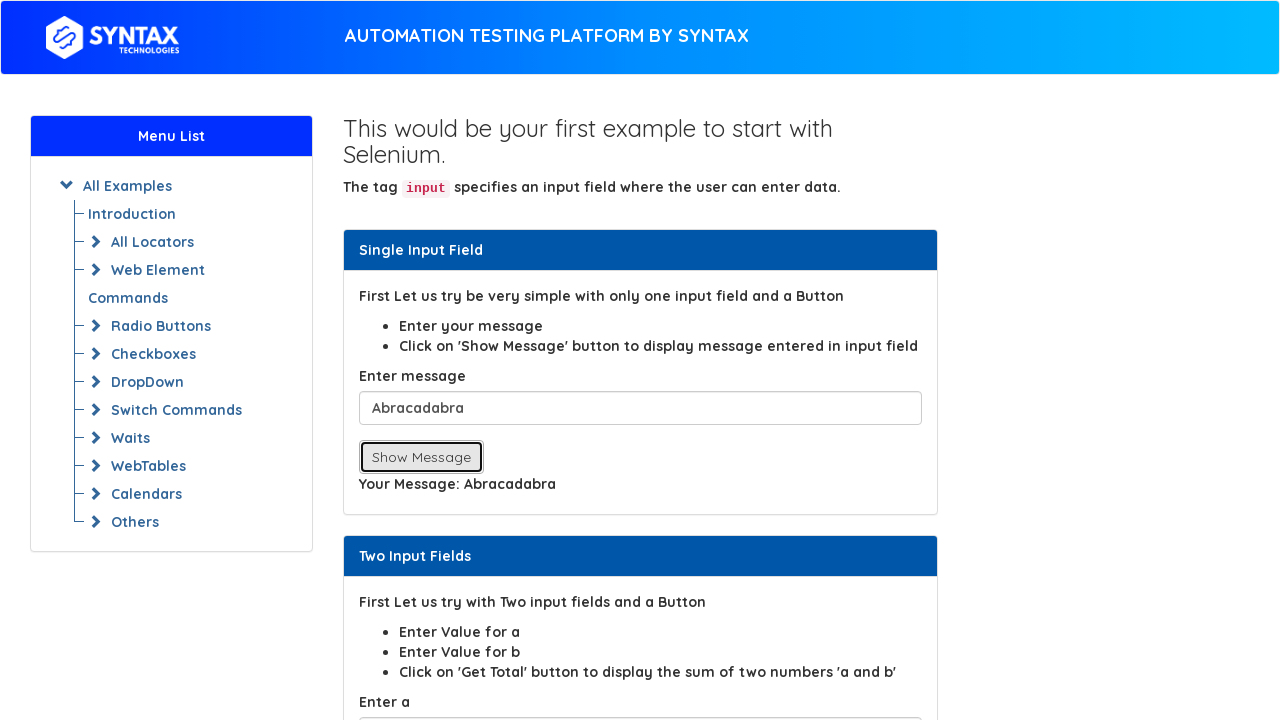